Tests the jQuery UI draggable widget by switching to the demo iframe and dragging an element by an offset of 100 pixels in both x and y directions

Starting URL: https://jqueryui.com/draggable

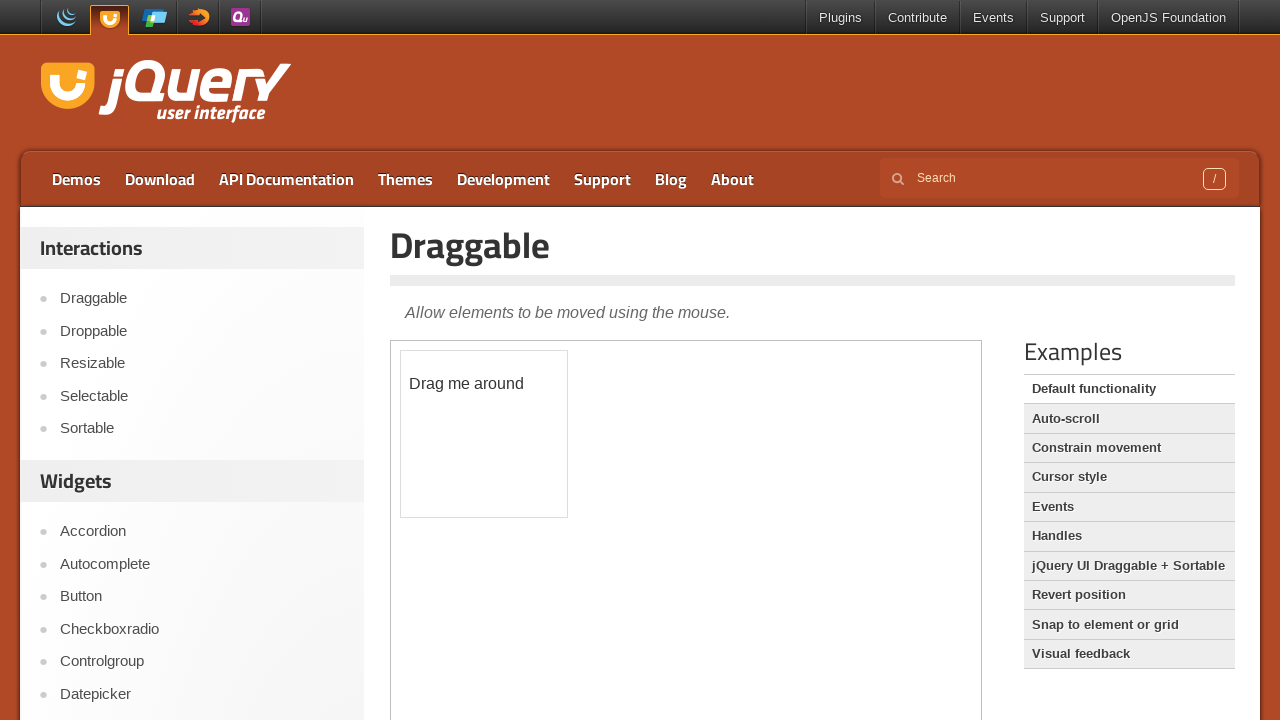

Located the demo iframe
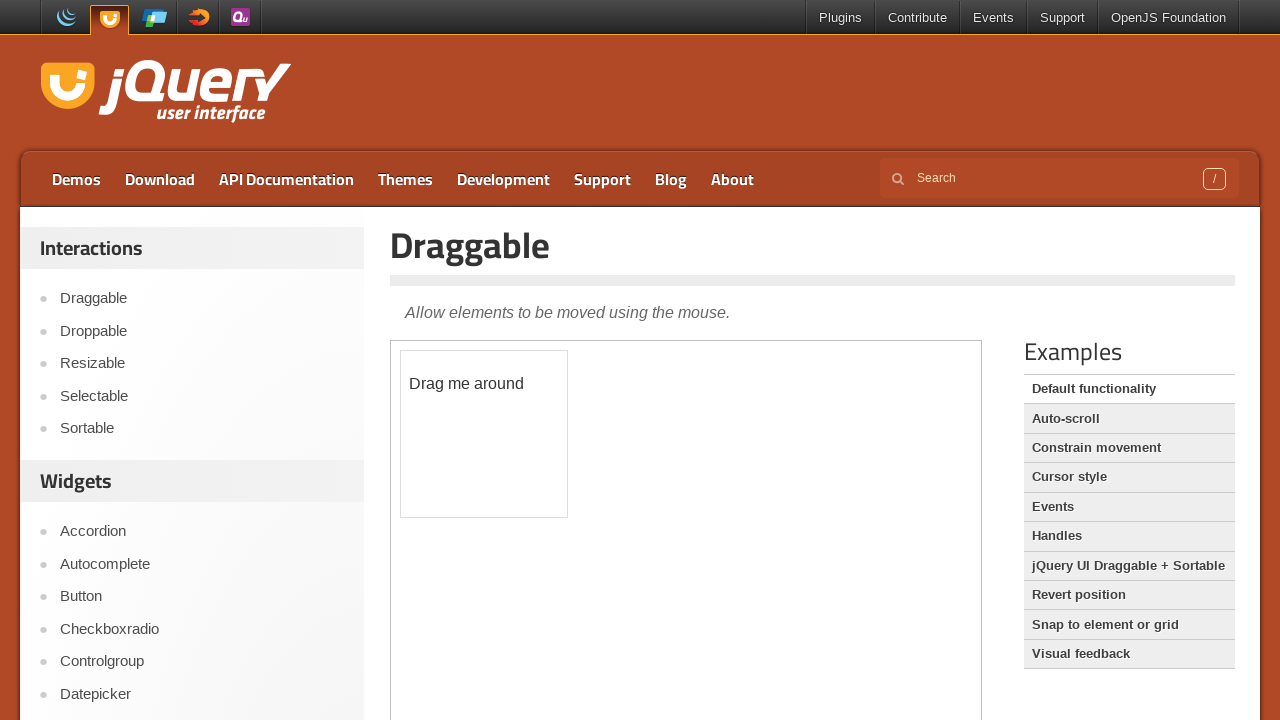

Located the draggable element within the iframe
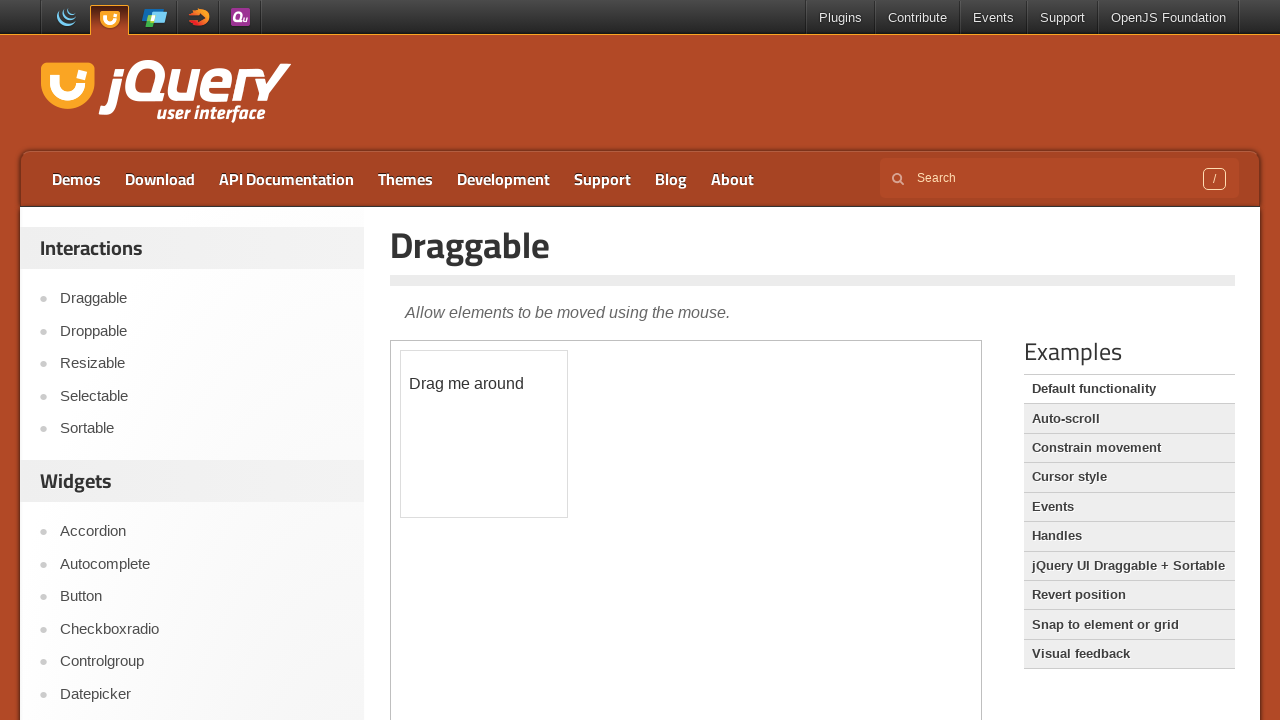

Draggable element became visible
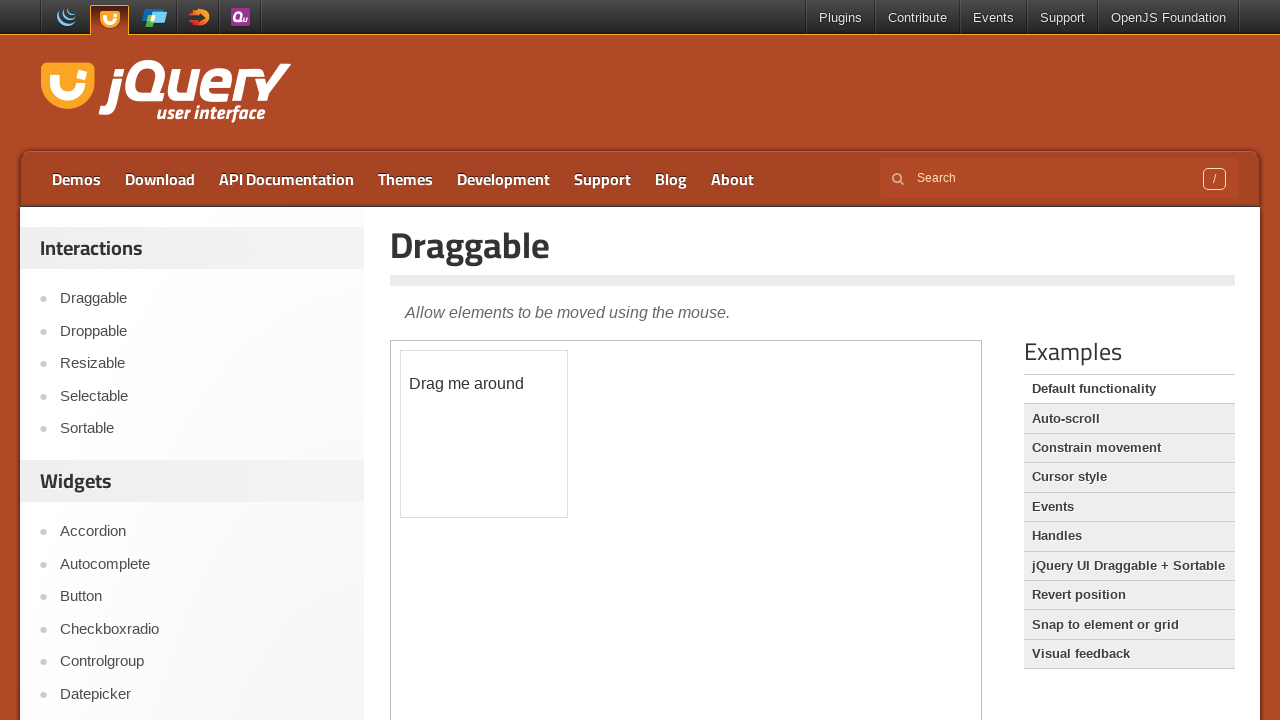

Retrieved bounding box of draggable element
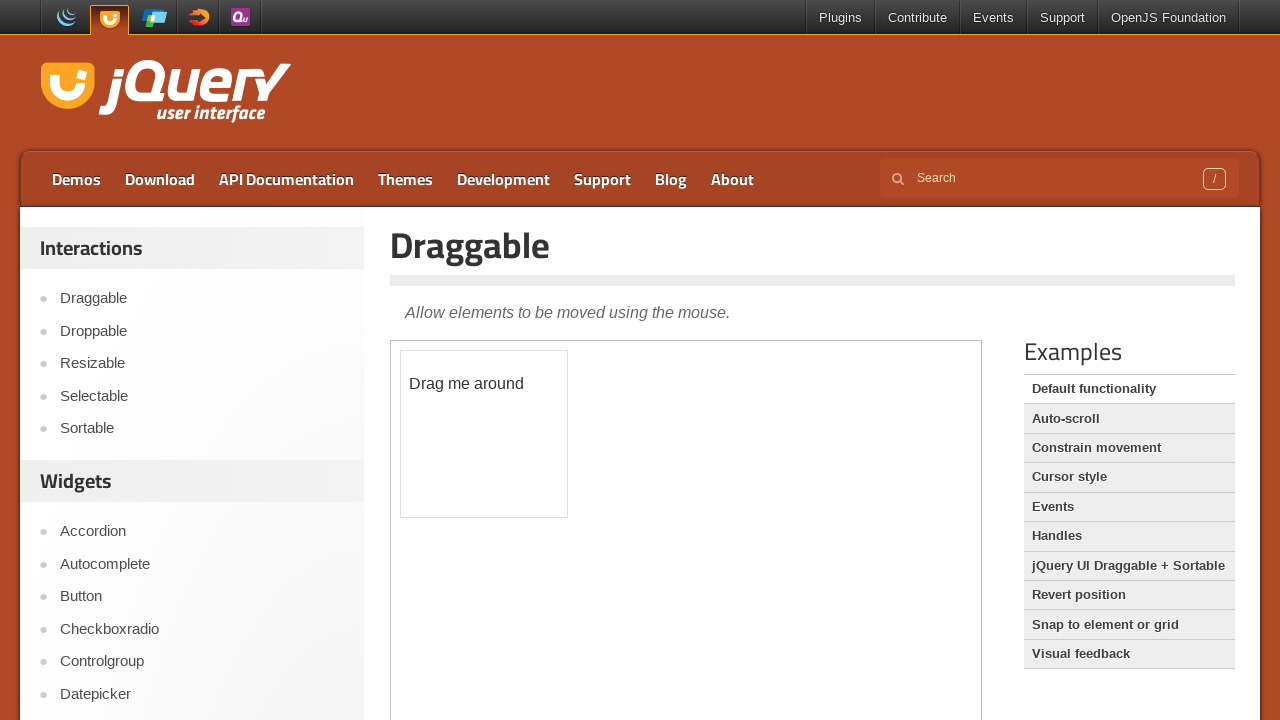

Moved mouse to center of draggable element at (484, 434)
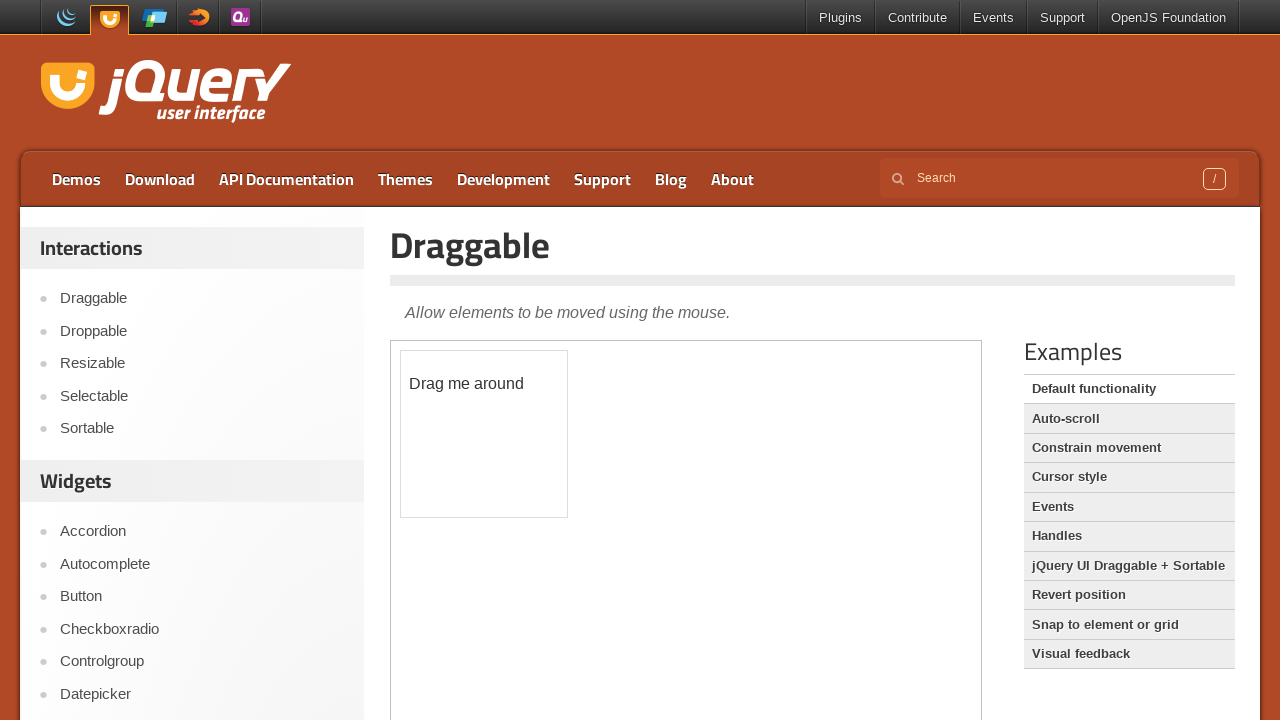

Pressed mouse button down on draggable element at (484, 434)
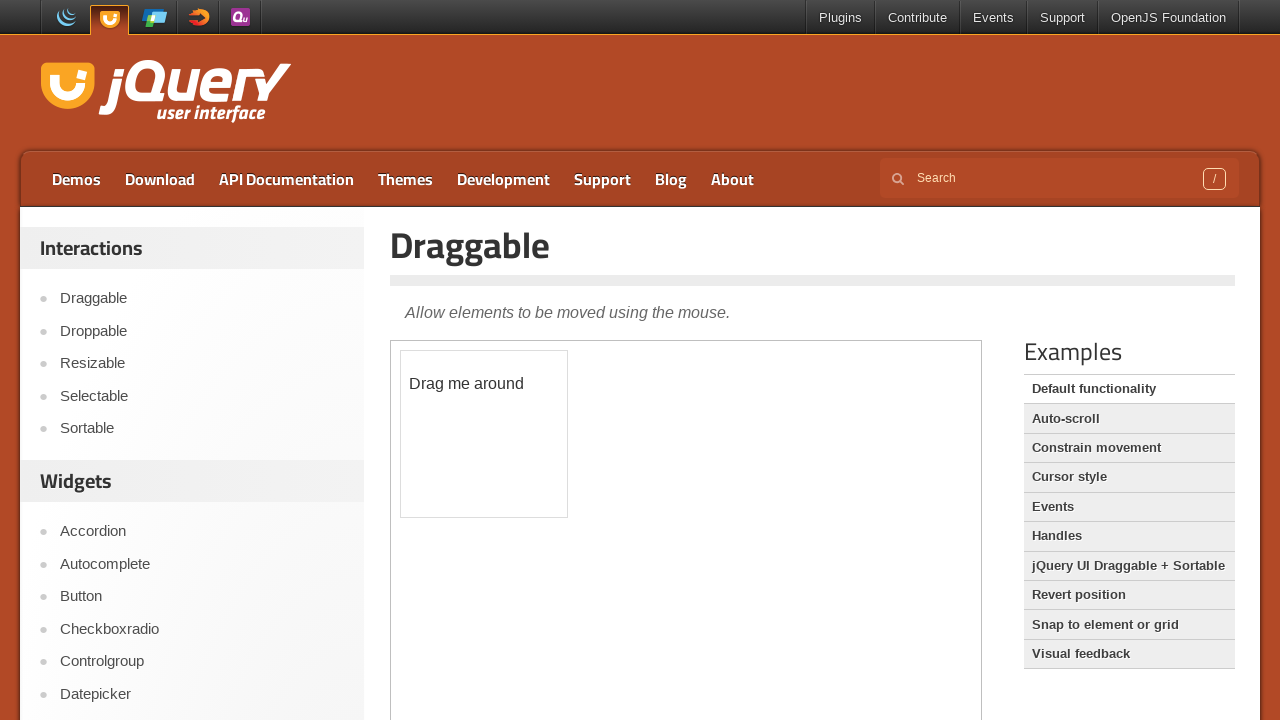

Dragged element by 100 pixels in x and y directions at (584, 534)
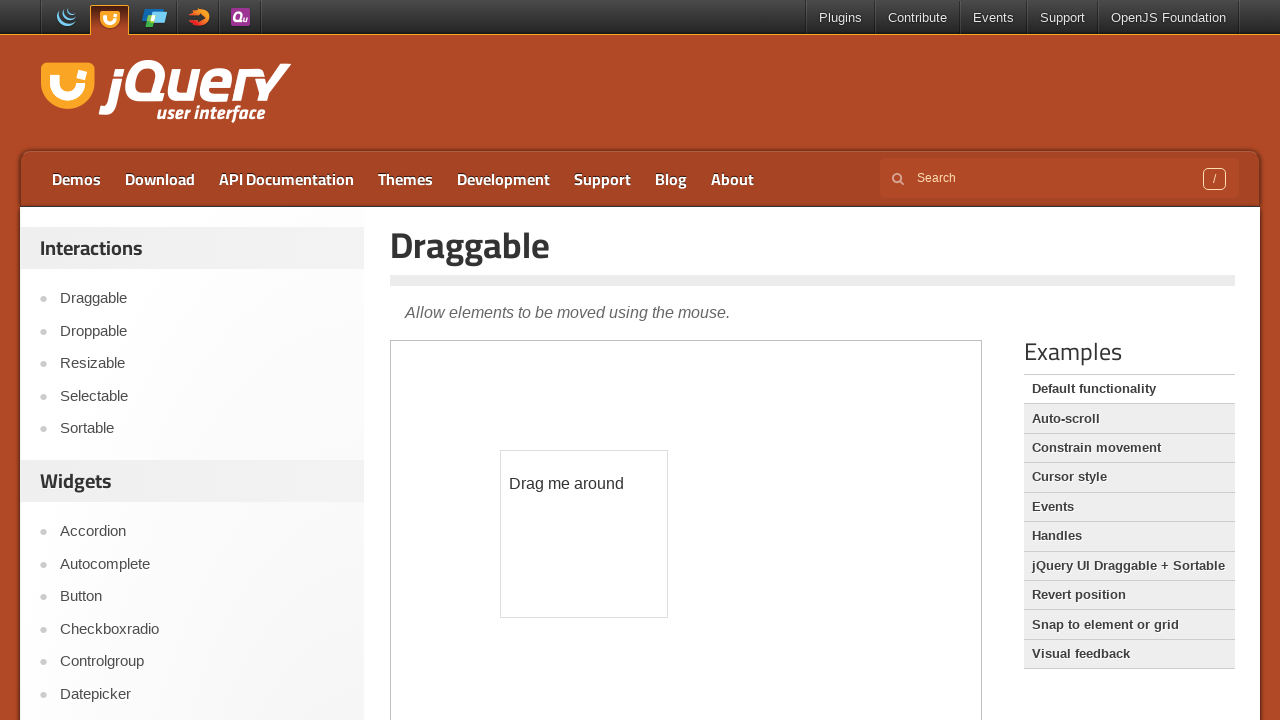

Released mouse button, completing the drag operation at (584, 534)
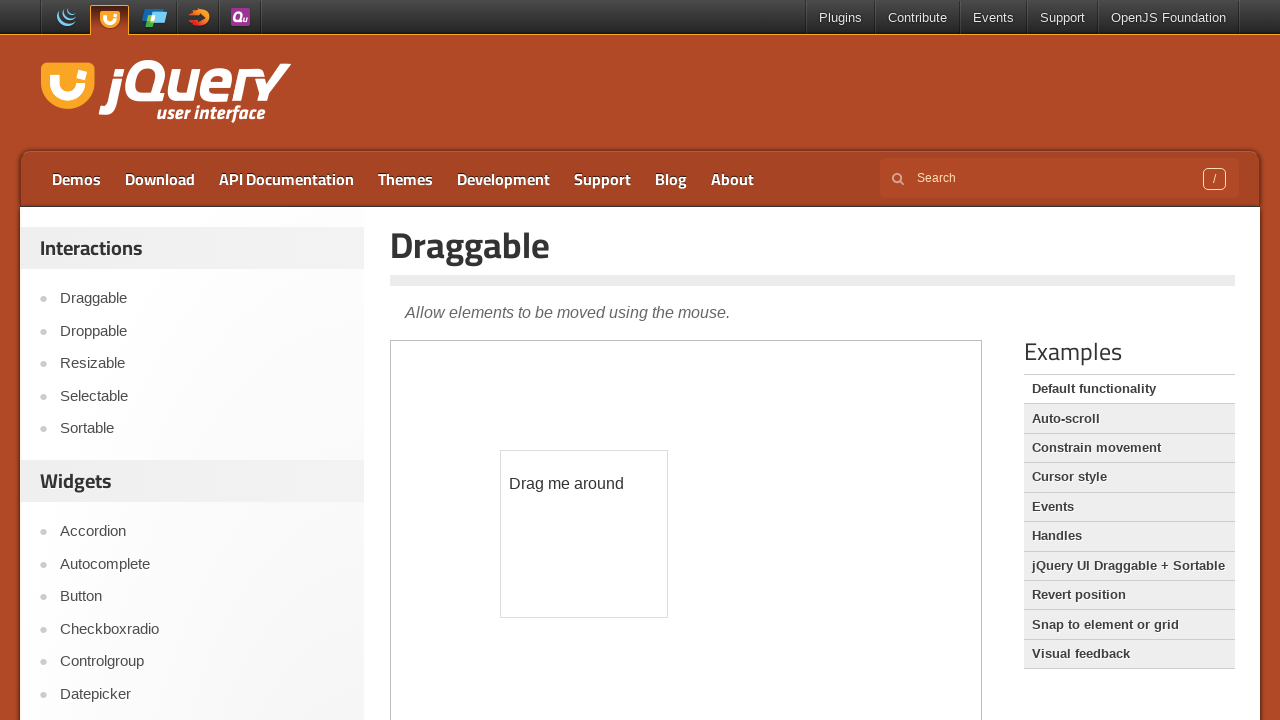

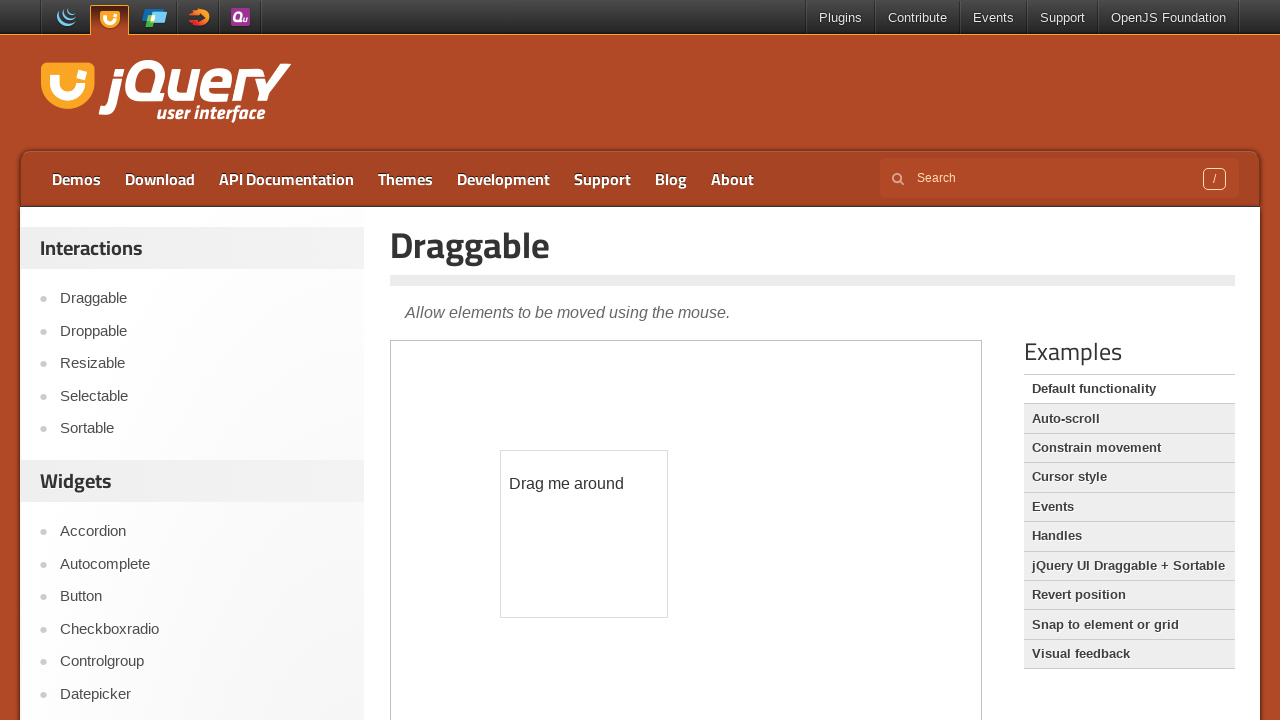